Tests a simple registration form by filling in first name, last name, email, and phone number fields, then submitting the form and handling the confirmation alert.

Starting URL: https://v1.training-support.net/selenium/simple-form

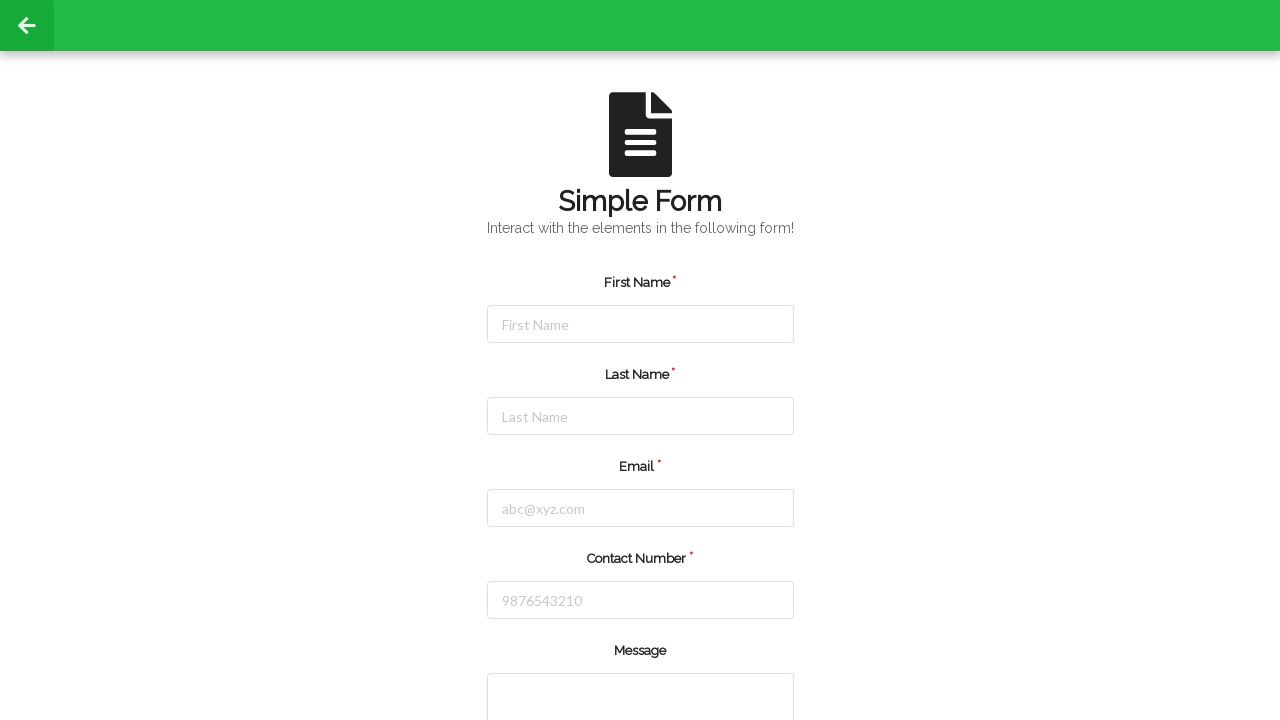

Filled first name field with 'Michael' on #firstName
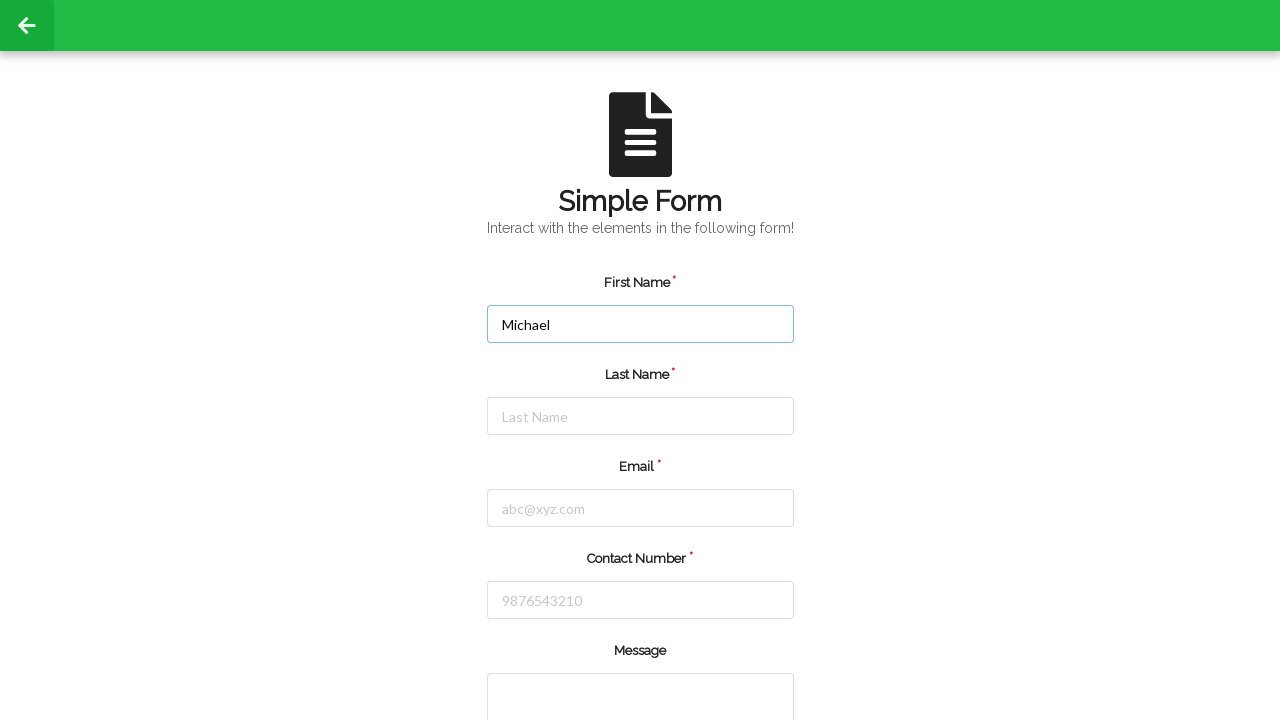

Filled last name field with 'Johnson' on #lastName
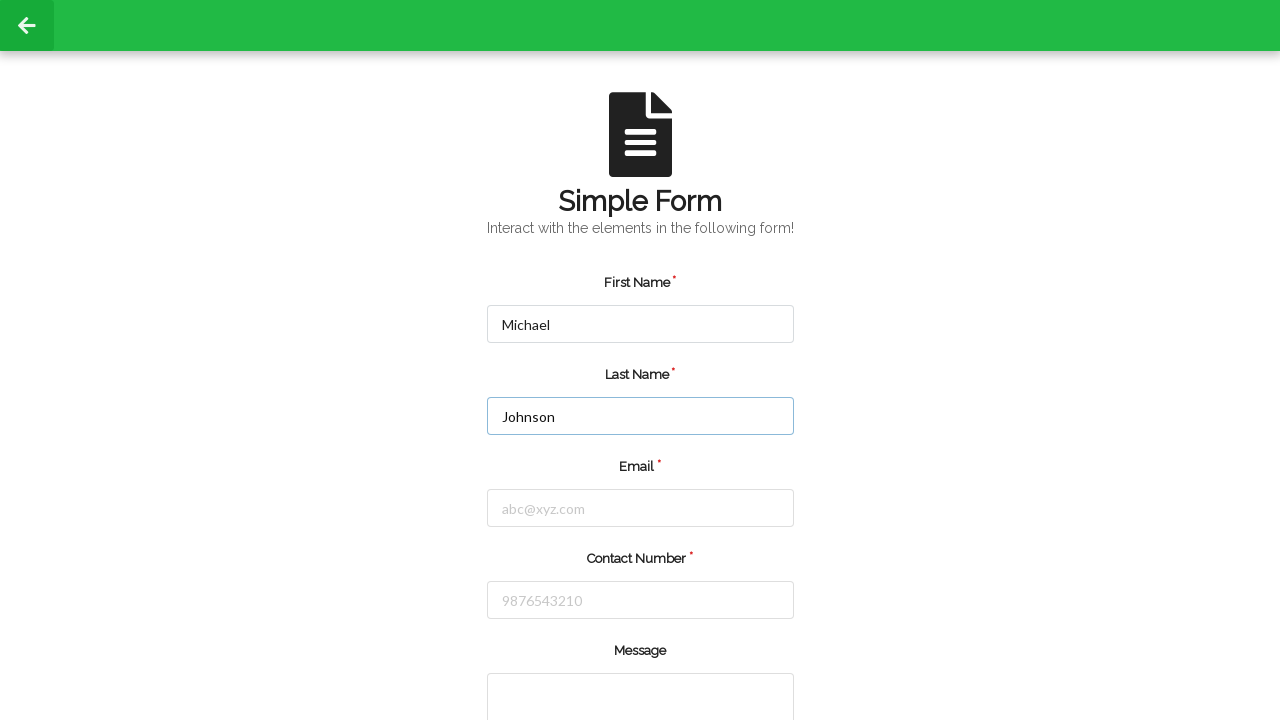

Filled email field with 'michael.johnson@example.com' on #email
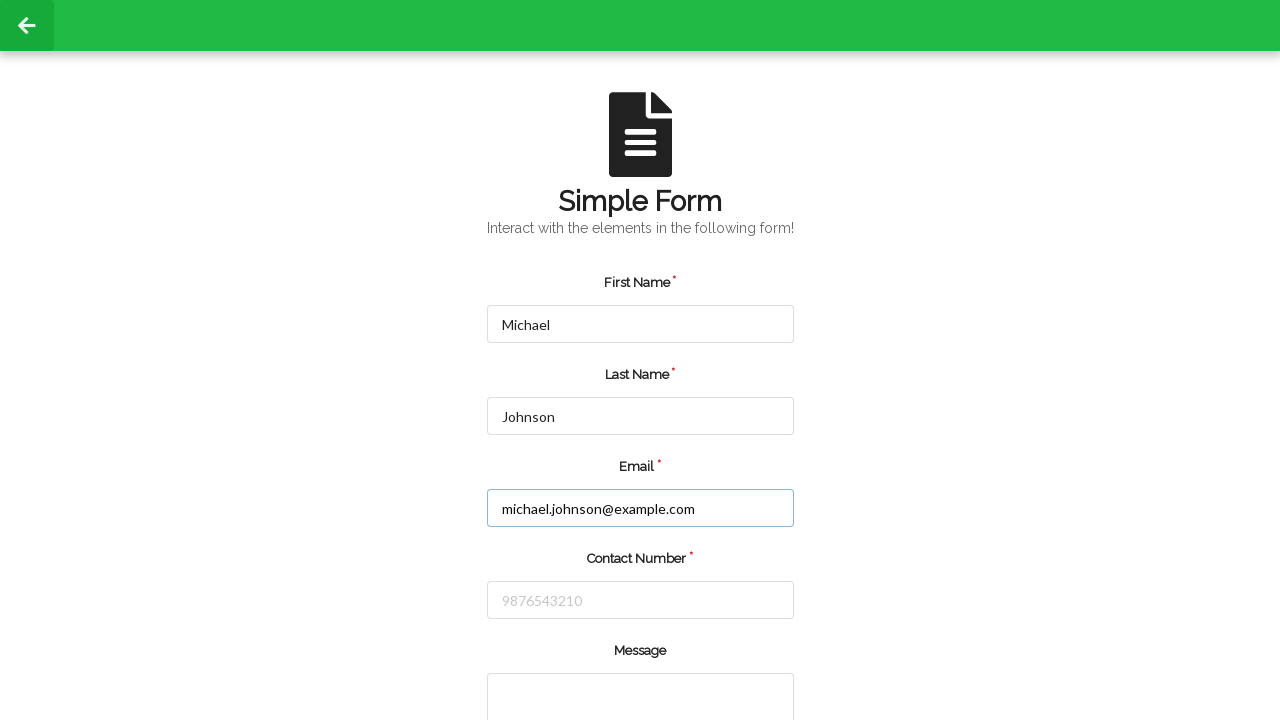

Filled phone number field with '5551234567' on #number
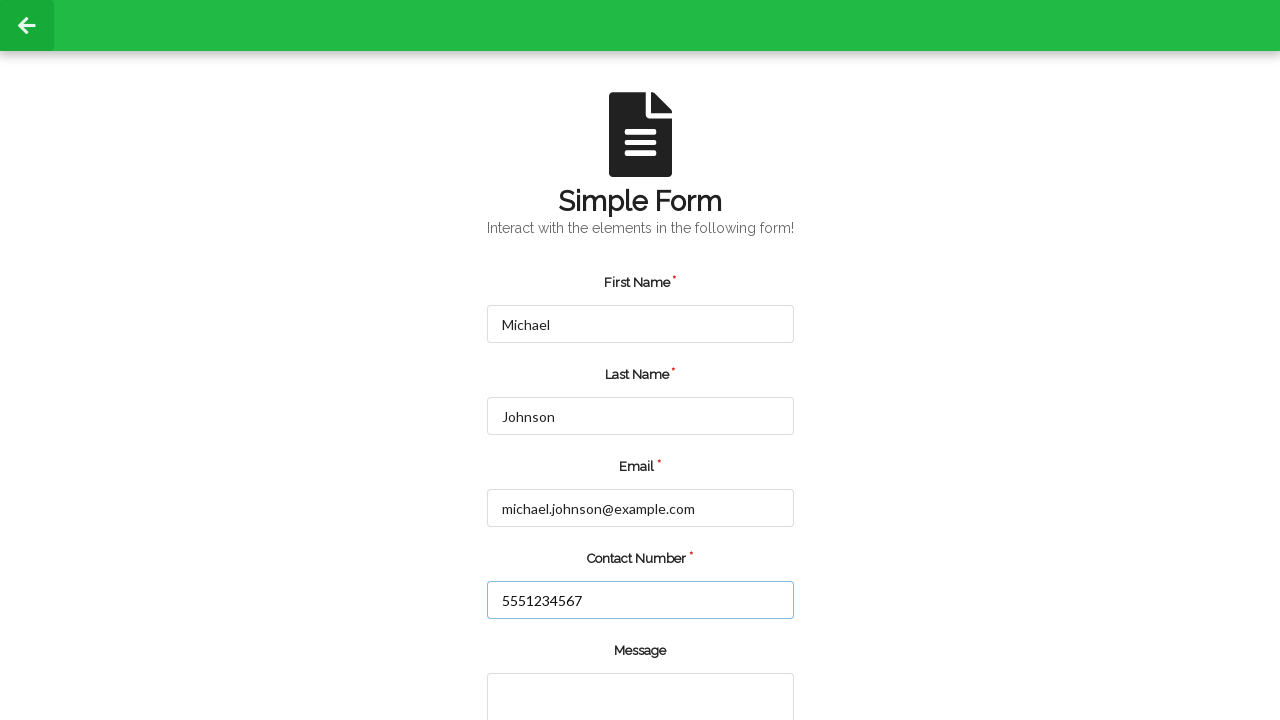

Clicked submit button to submit registration form at (558, 660) on input.green
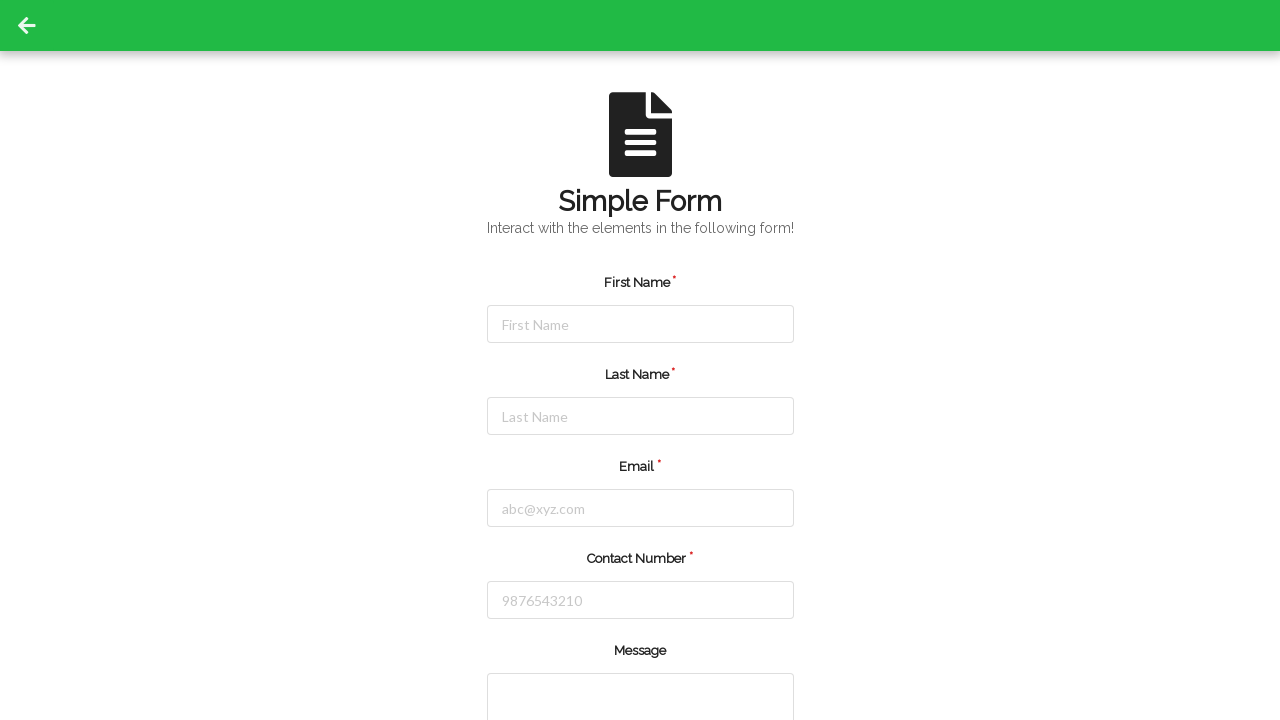

Set up dialog handler to accept confirmation alert
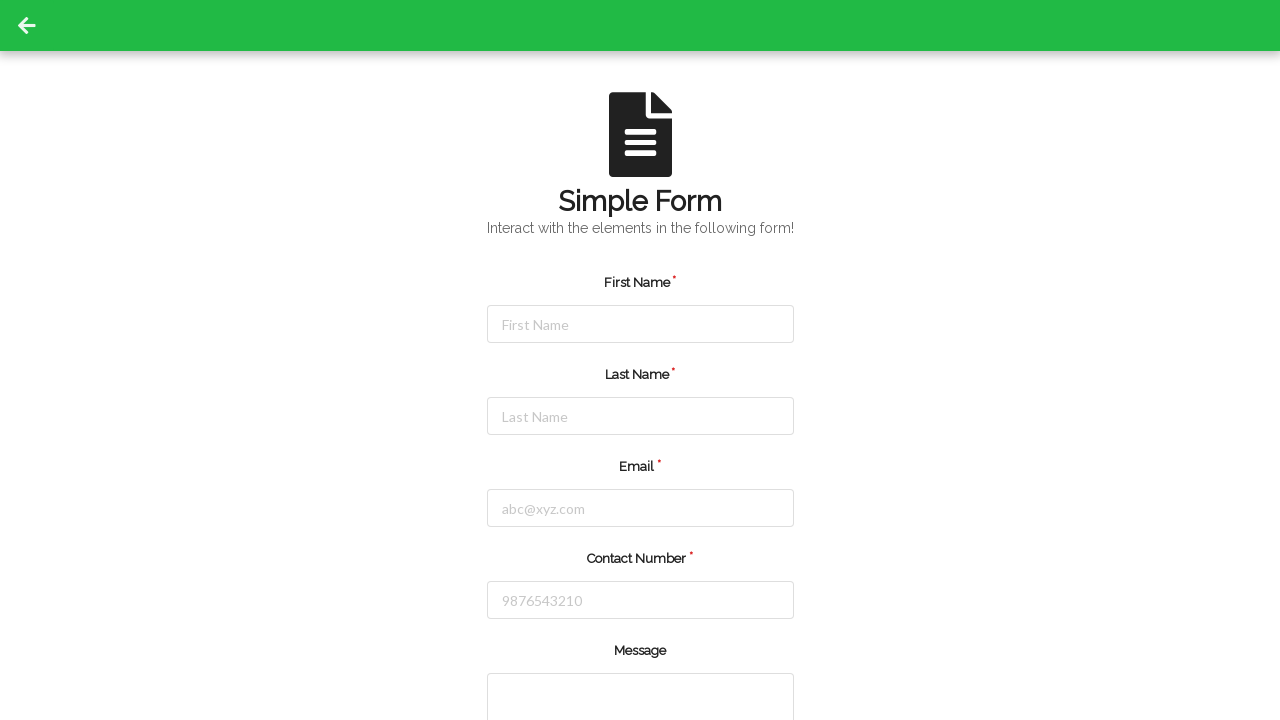

Waited for confirmation alert to appear and be handled
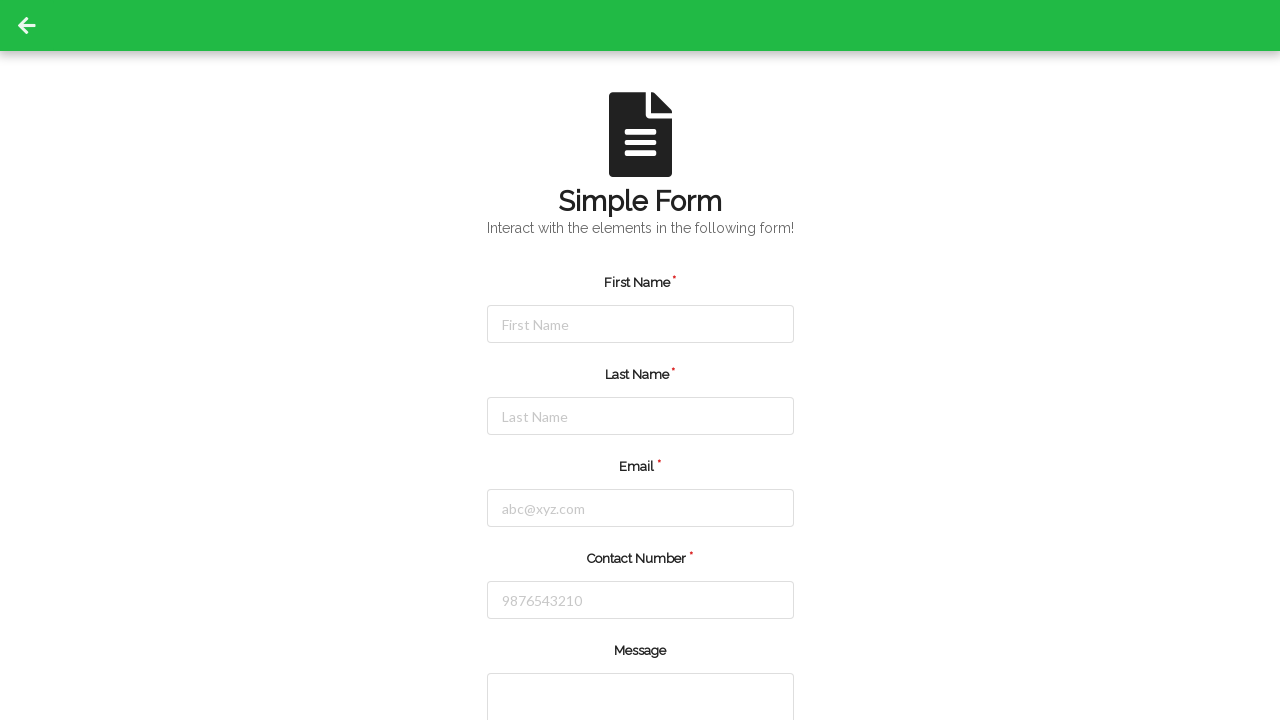

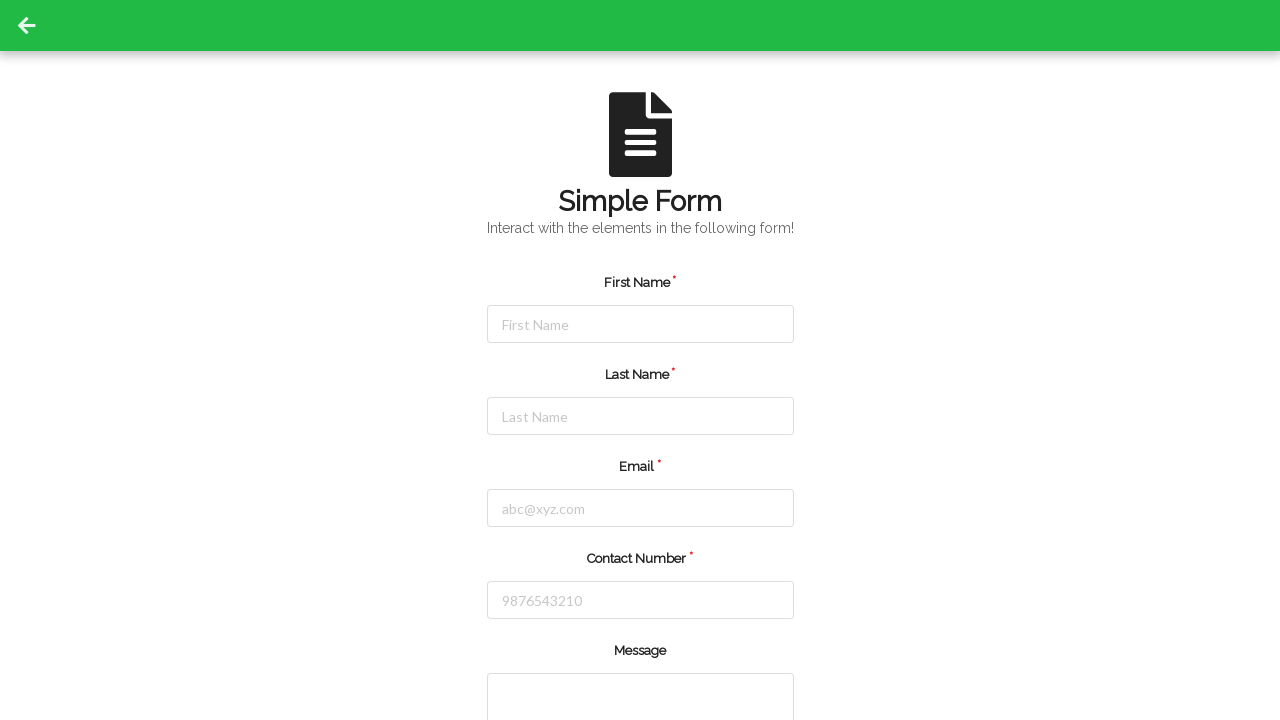